Tests multi-select dropdown functionality by selecting multiple car options (Volkswagen, Hyundai, and Jaguar) from a dropdown menu

Starting URL: https://rakeshb13.github.io/SeleniumHTMLPages/Notification%20and%20DropDowns.html

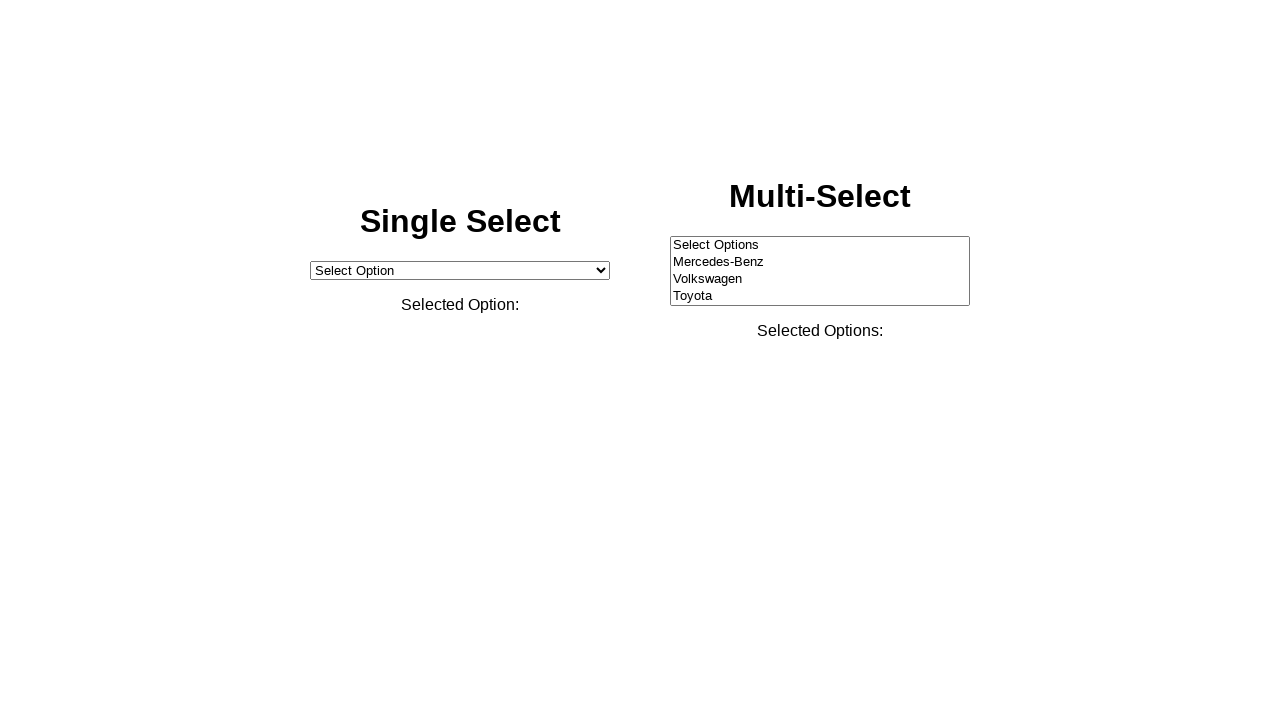

Located multi-select dropdown element
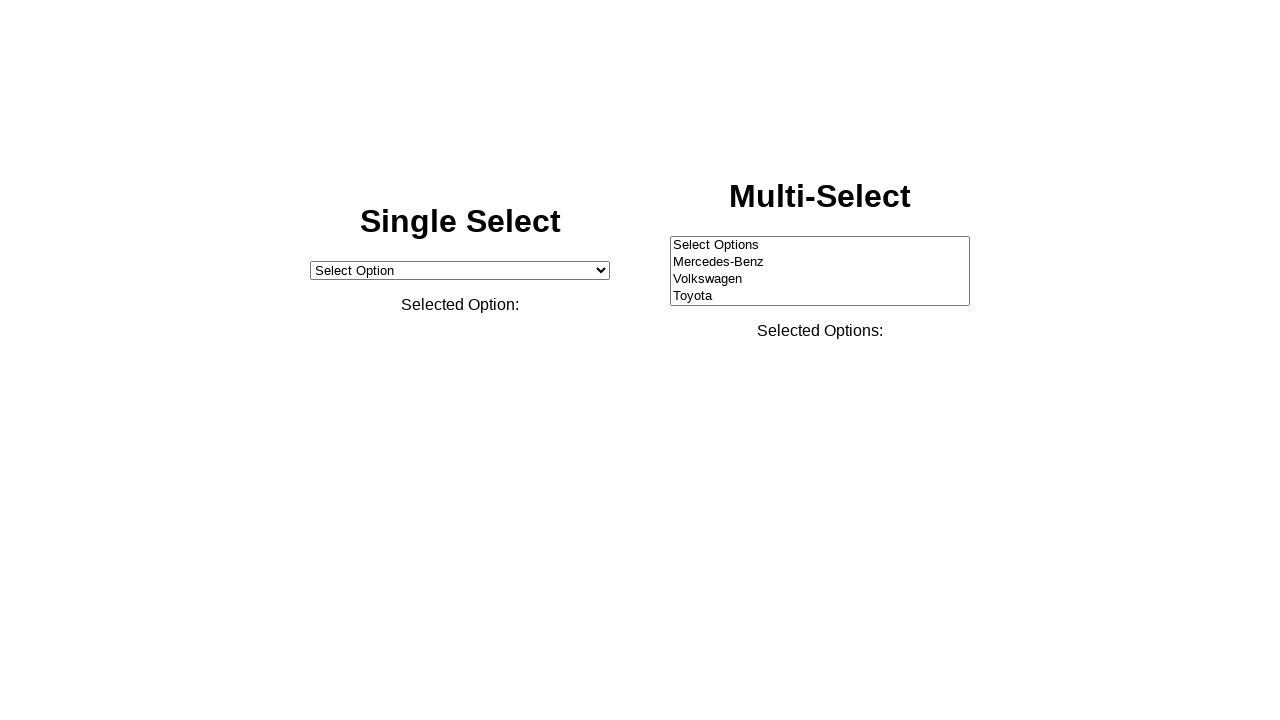

Selected Volkswagen from dropdown by value 'Volks' on select#multiSelect
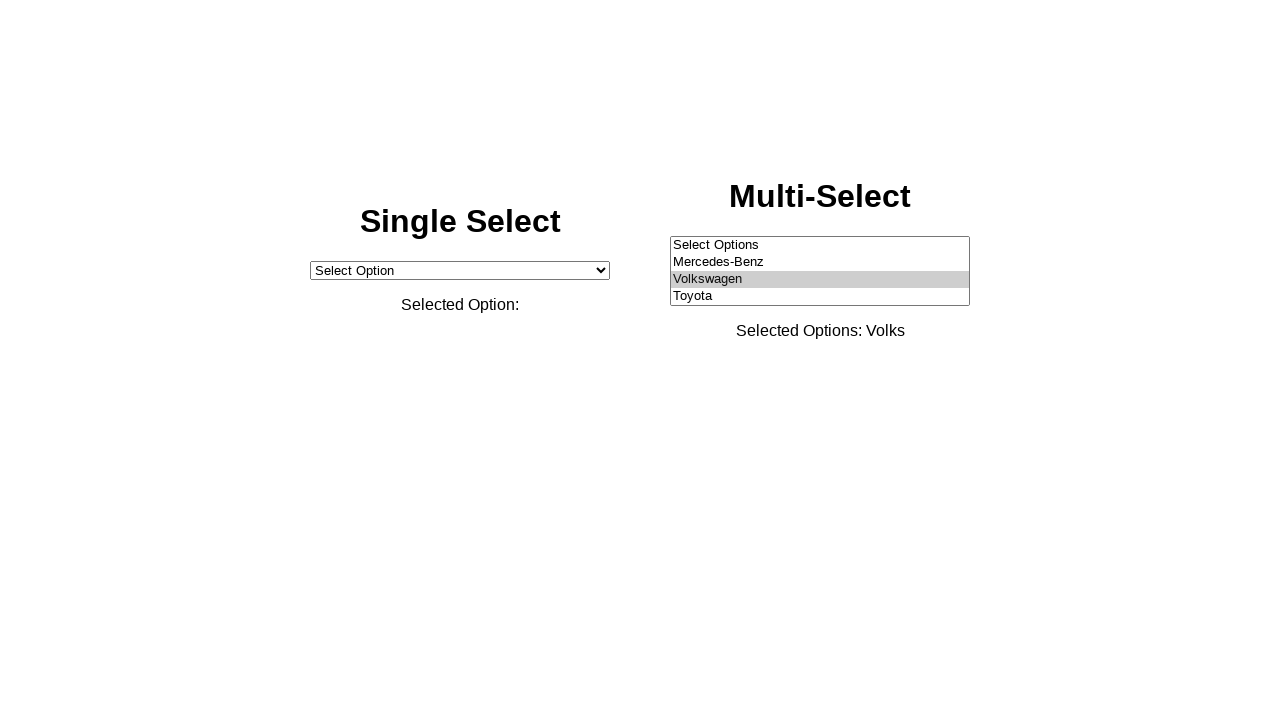

Waited 1 second between selections
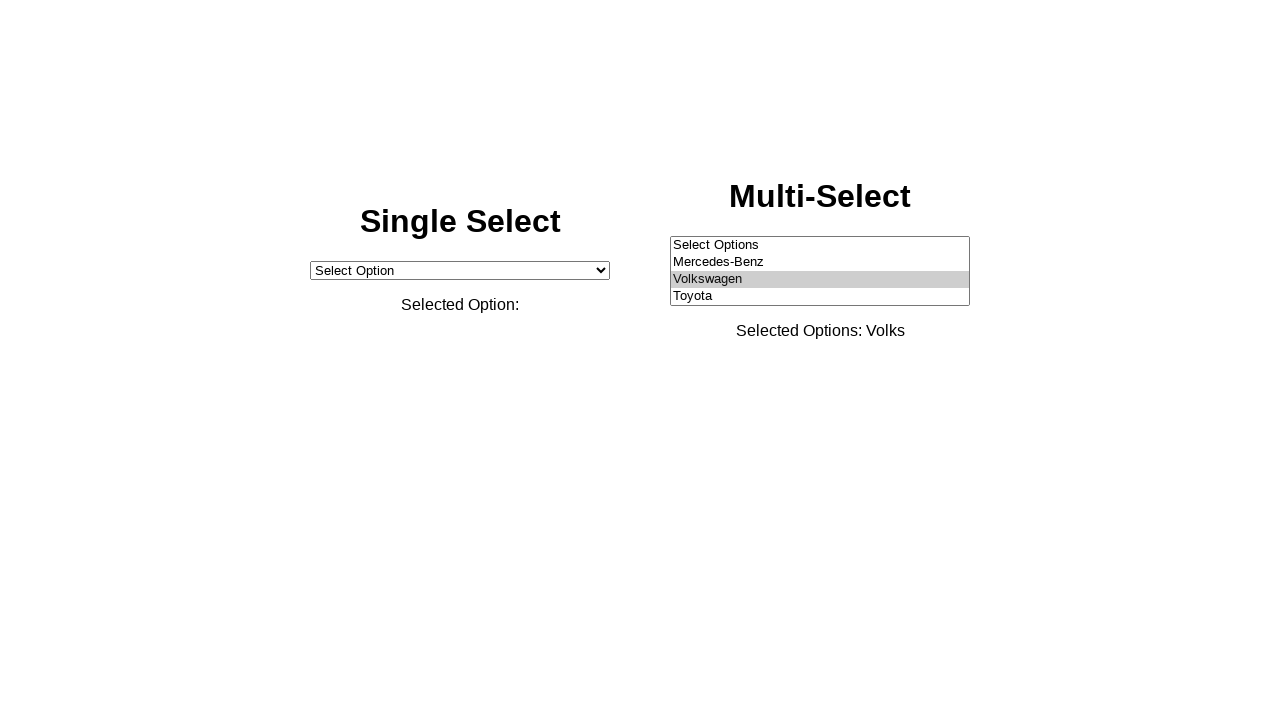

Selected Hyundai from dropdown by visible text on select#multiSelect
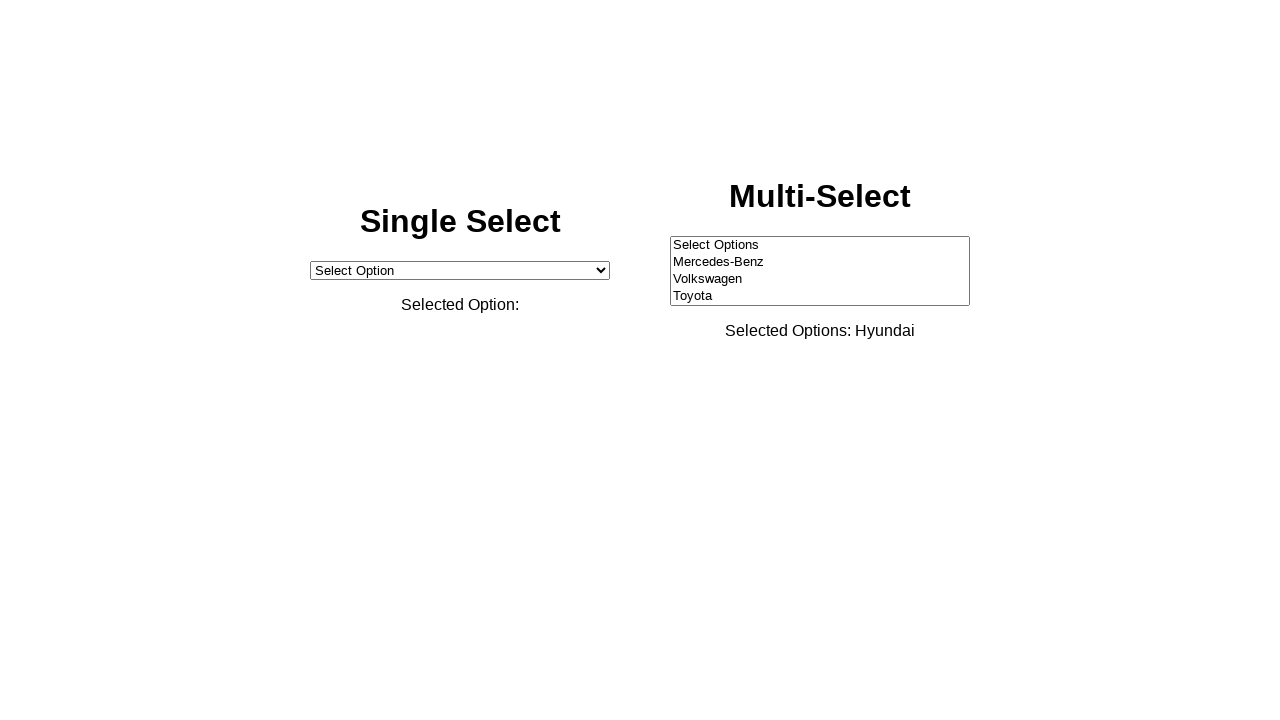

Waited 1 second between selections
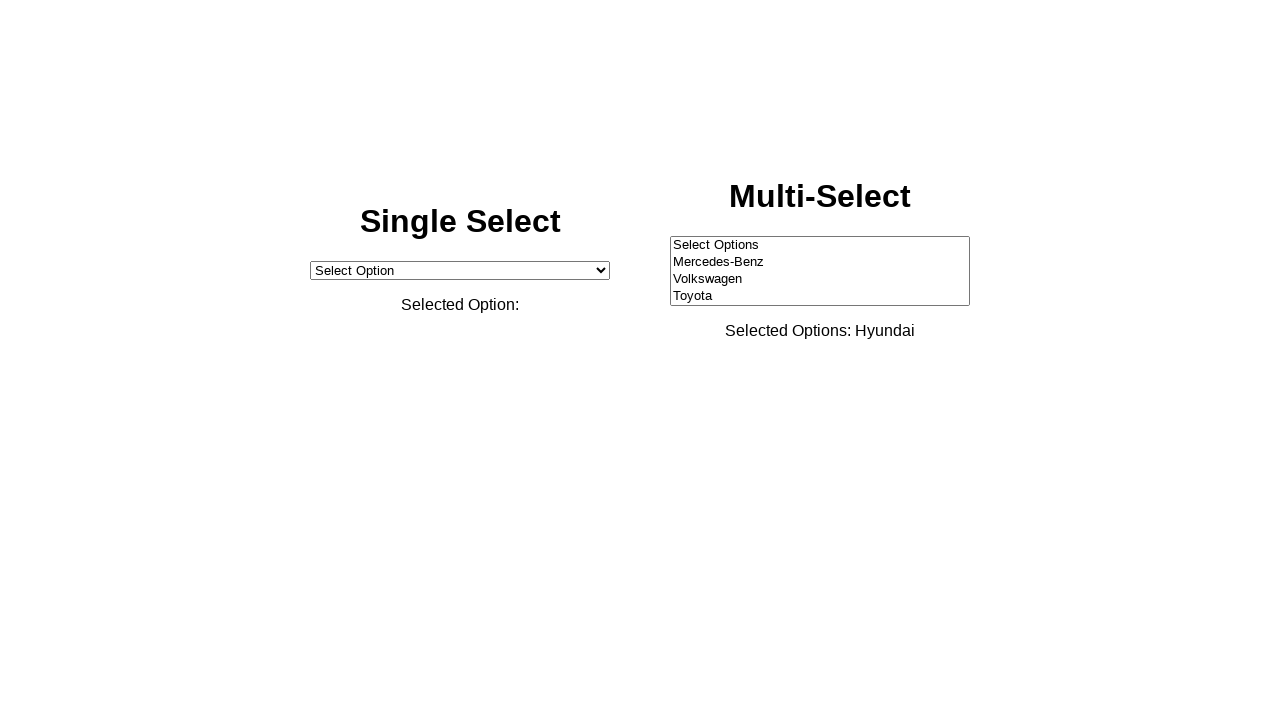

Selected Jaguar from dropdown by value 'jaguar' on select#multiSelect
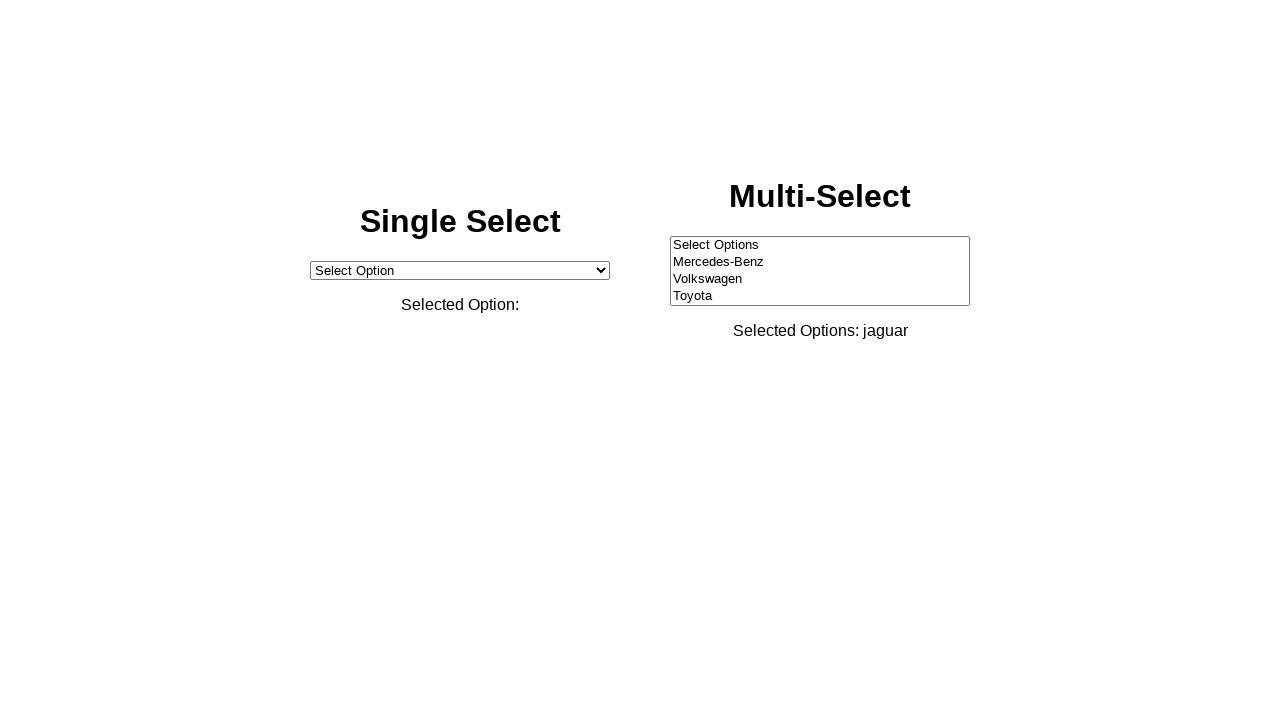

Waited 1 second for all selections to complete
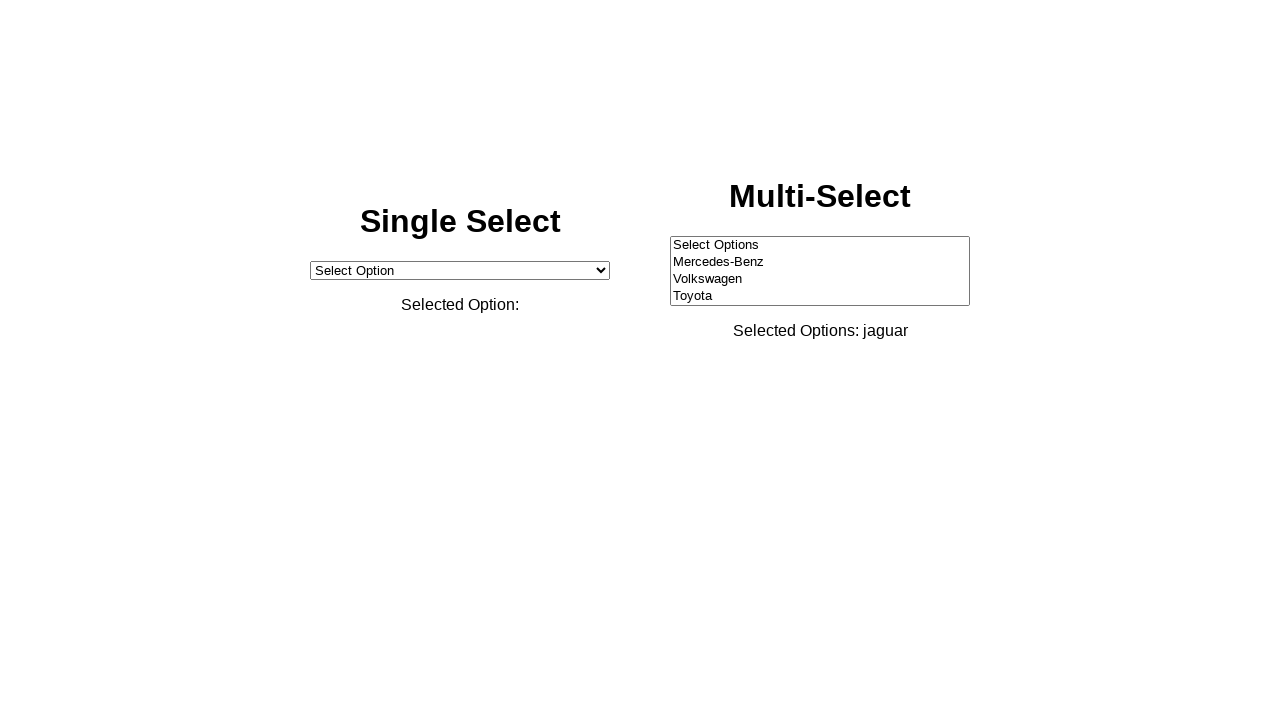

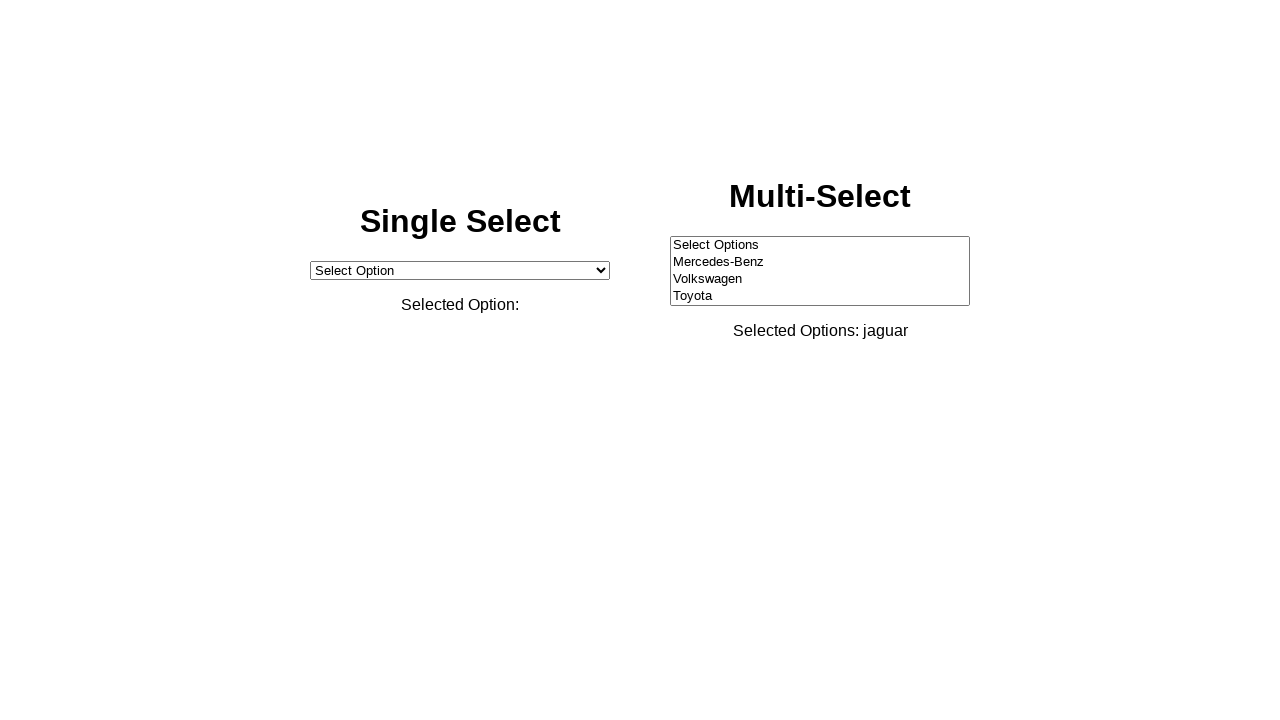